Tests alert handling by entering a name, triggering a confirm dialog, accepting it, and verifying the alert contains the entered name

Starting URL: https://rahulshettyacademy.com/AutomationPractice/

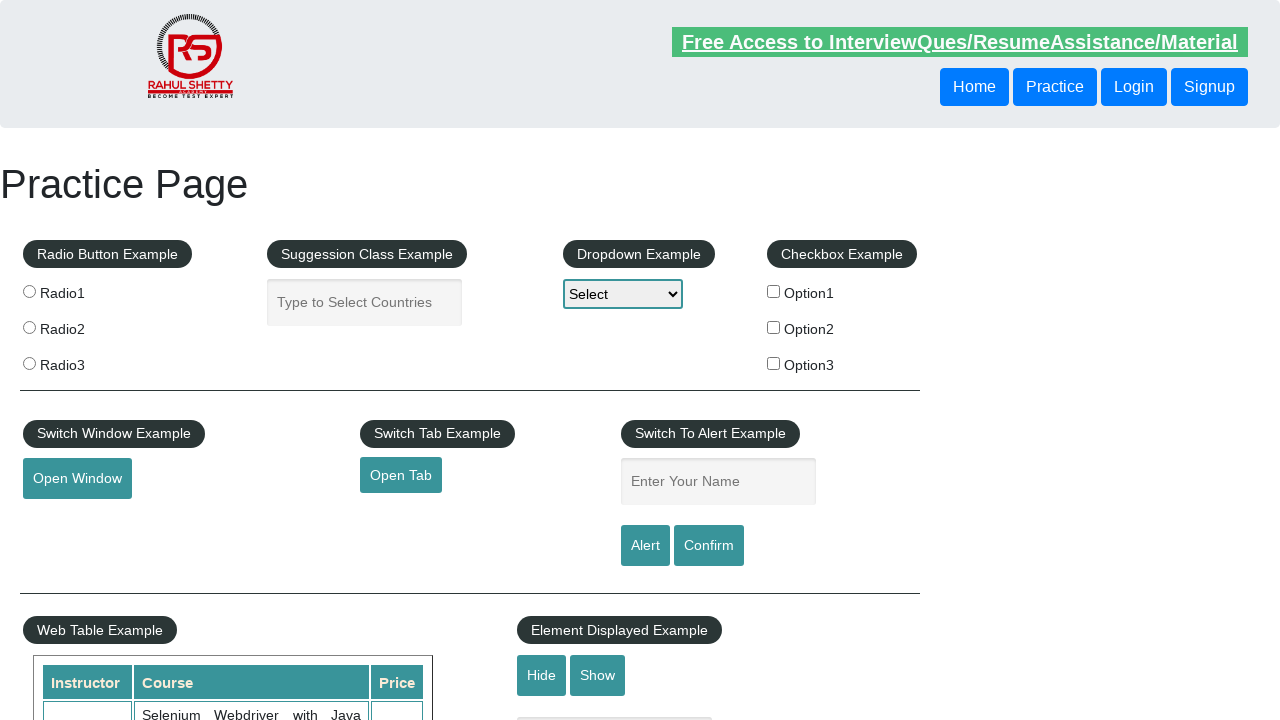

Filled name field with 'Duran' on #name
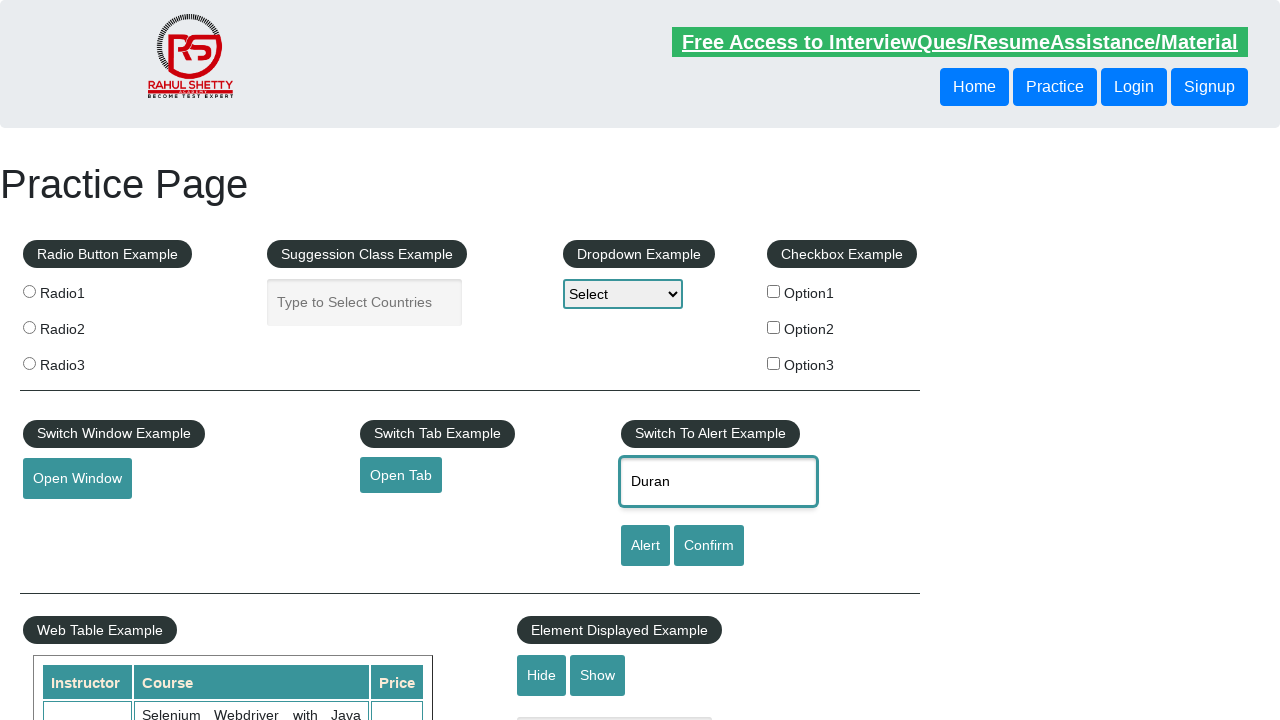

Clicked confirm button to trigger alert at (709, 546) on input[onclick*='displayConfirm']
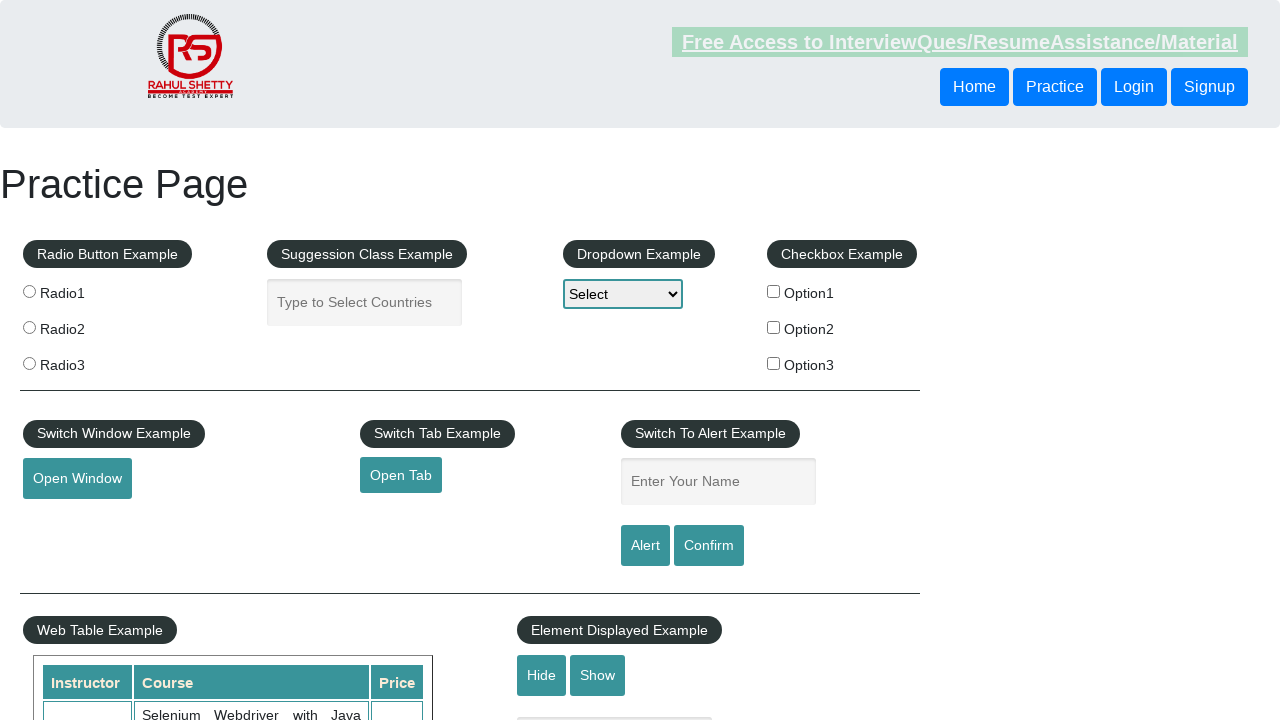

Set up dialog handler to accept confirm dialogs
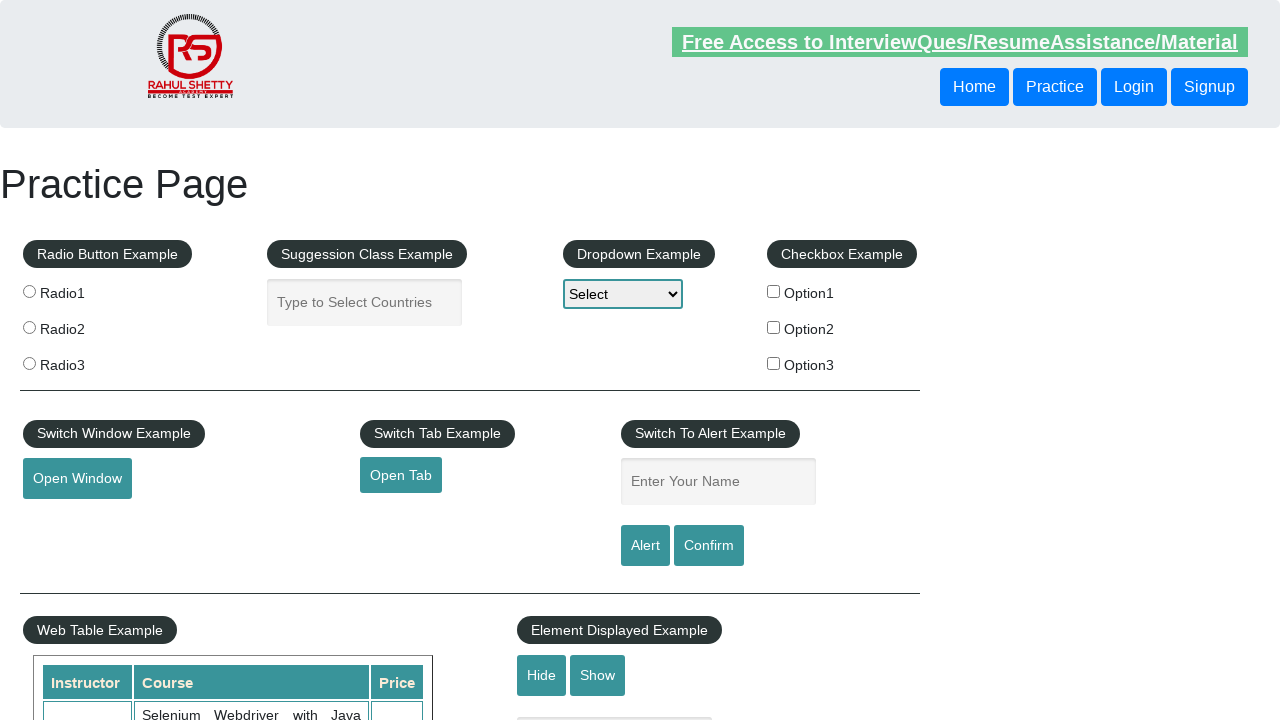

Clicked confirm button again to trigger alert with handler active at (709, 546) on input[onclick*='displayConfirm']
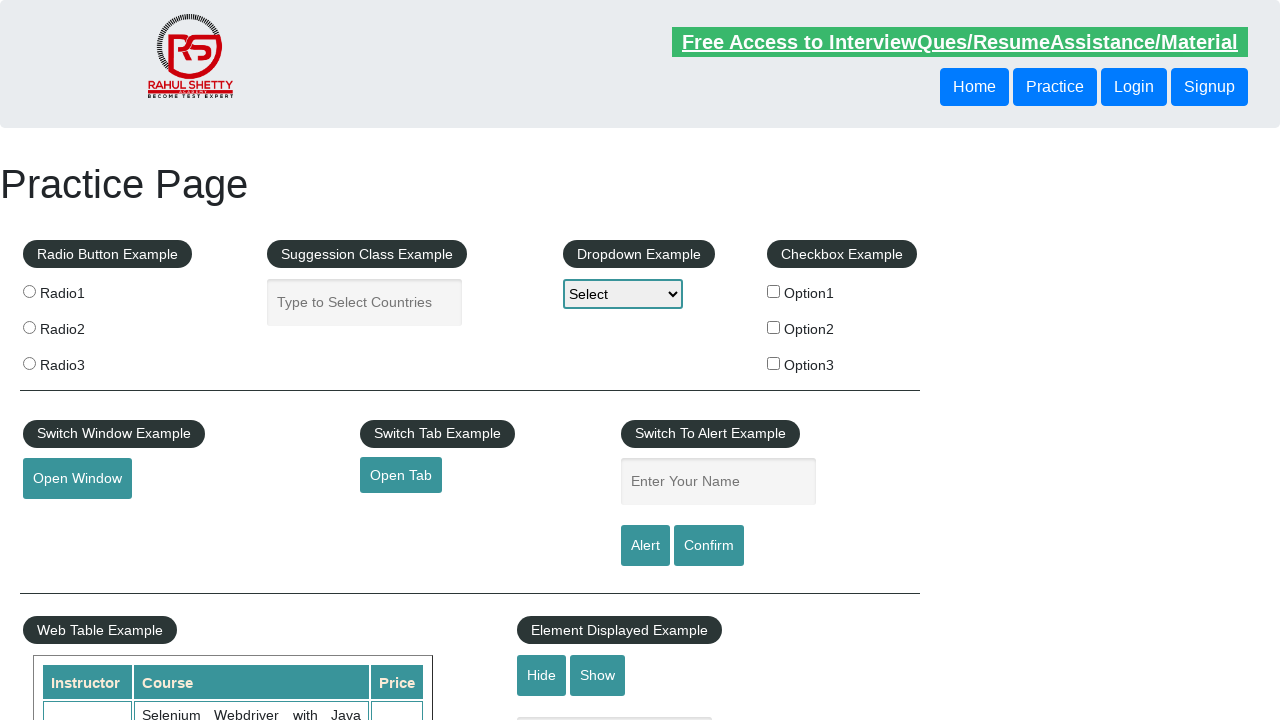

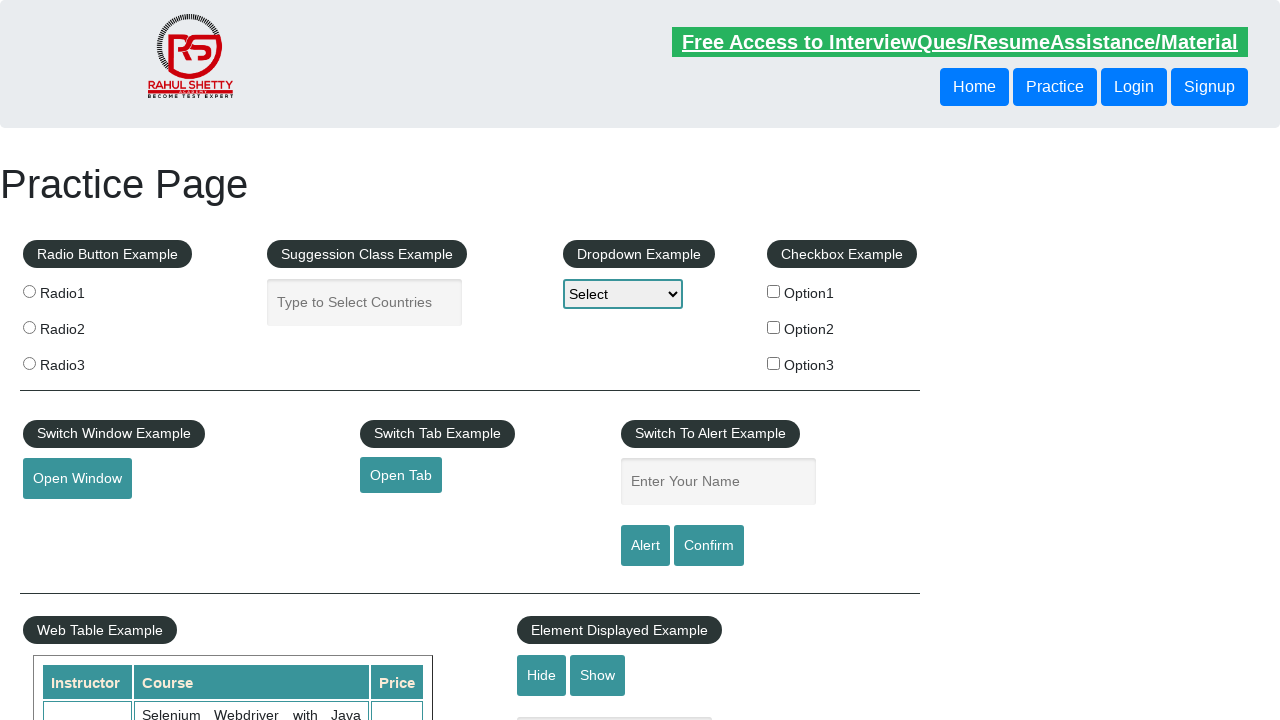